Tests that clicking Clear completed removes all completed items from the list

Starting URL: https://demo.playwright.dev/todomvc

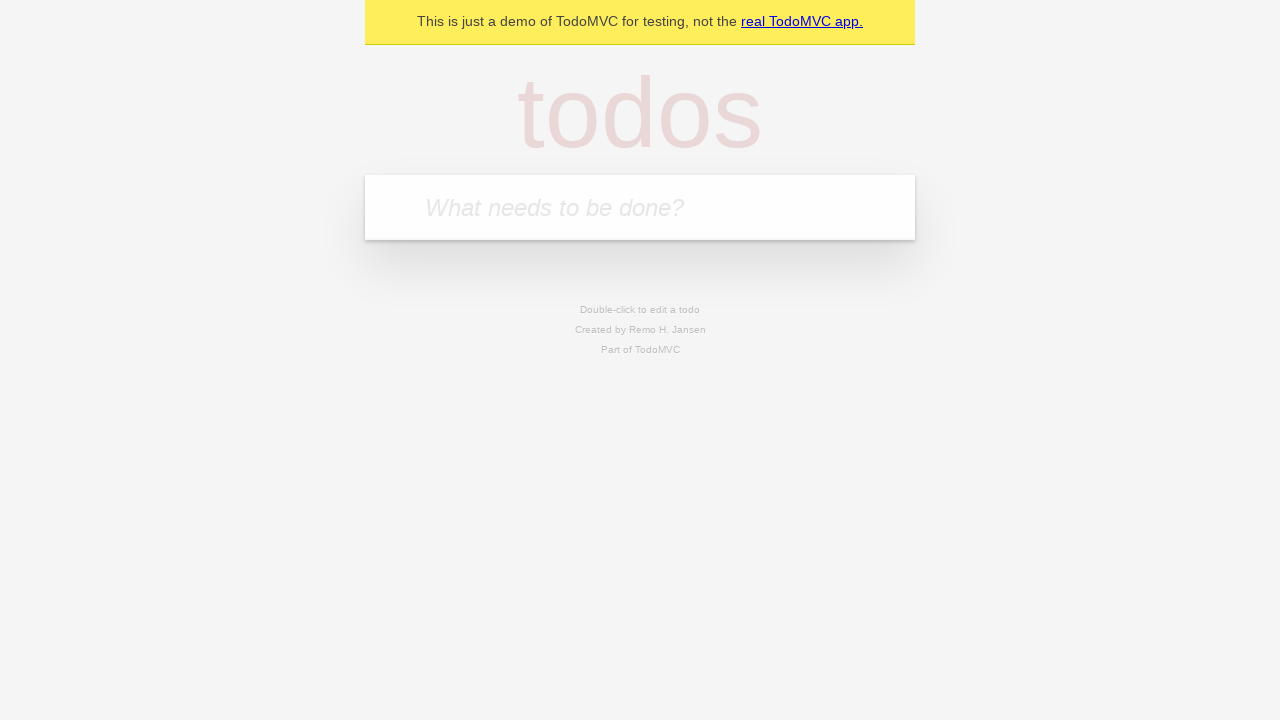

Filled todo input with 'buy some cheese' on internal:attr=[placeholder="What needs to be done?"i]
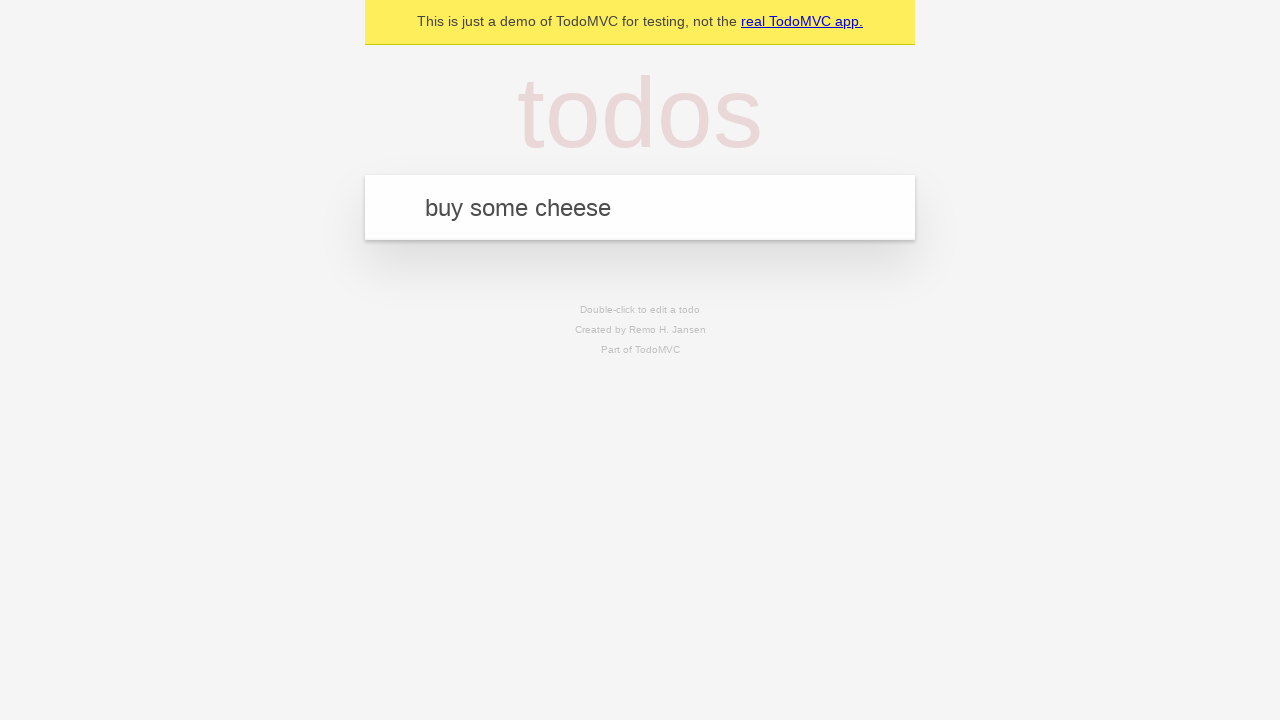

Pressed Enter to create todo 'buy some cheese' on internal:attr=[placeholder="What needs to be done?"i]
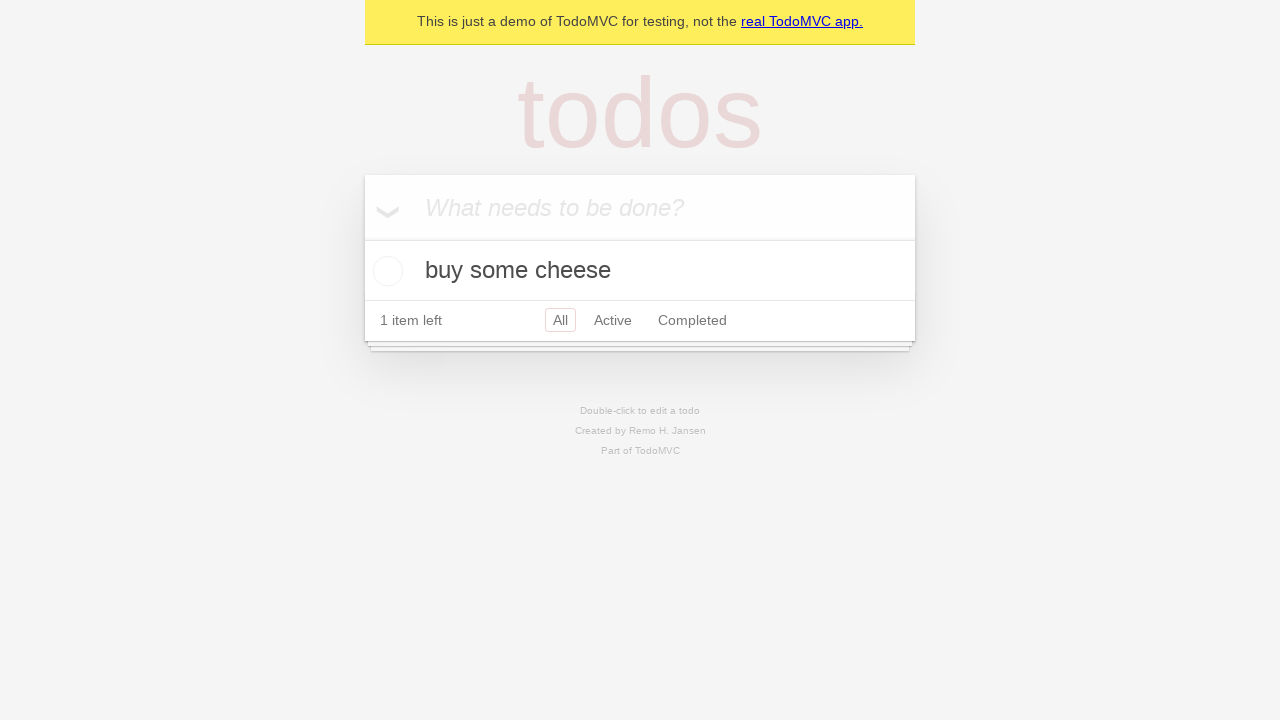

Filled todo input with 'feed the cat' on internal:attr=[placeholder="What needs to be done?"i]
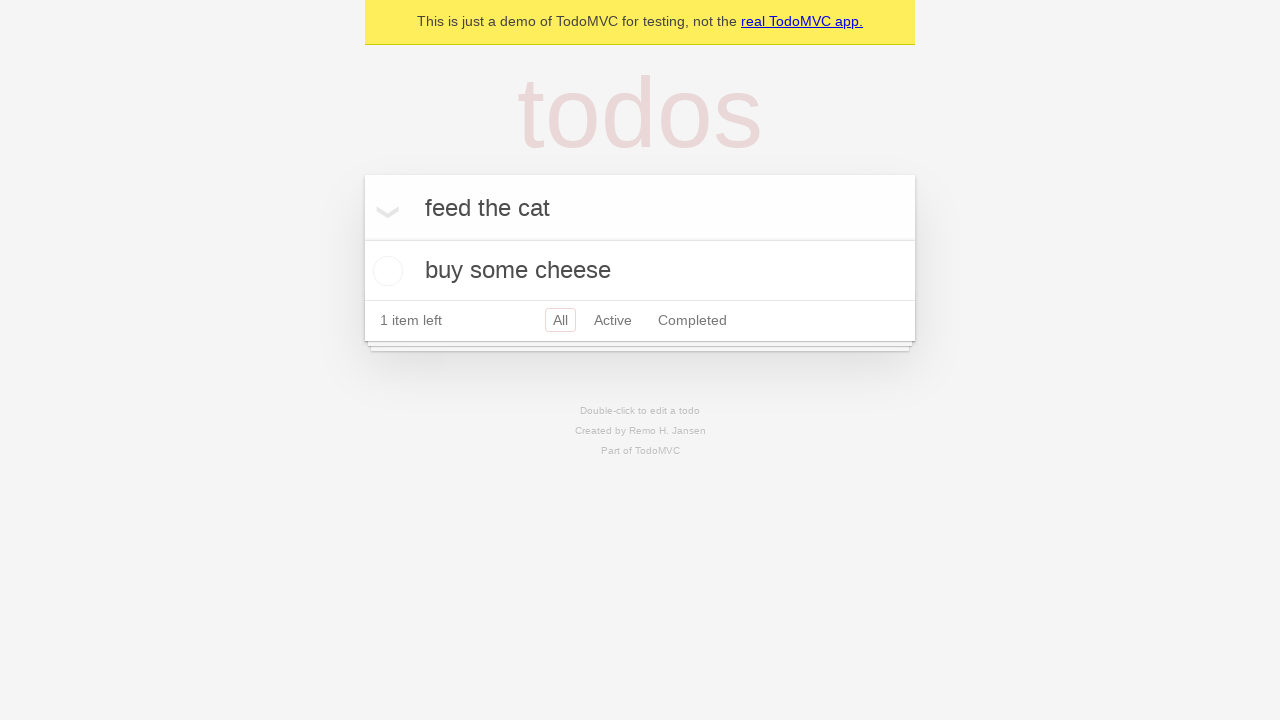

Pressed Enter to create todo 'feed the cat' on internal:attr=[placeholder="What needs to be done?"i]
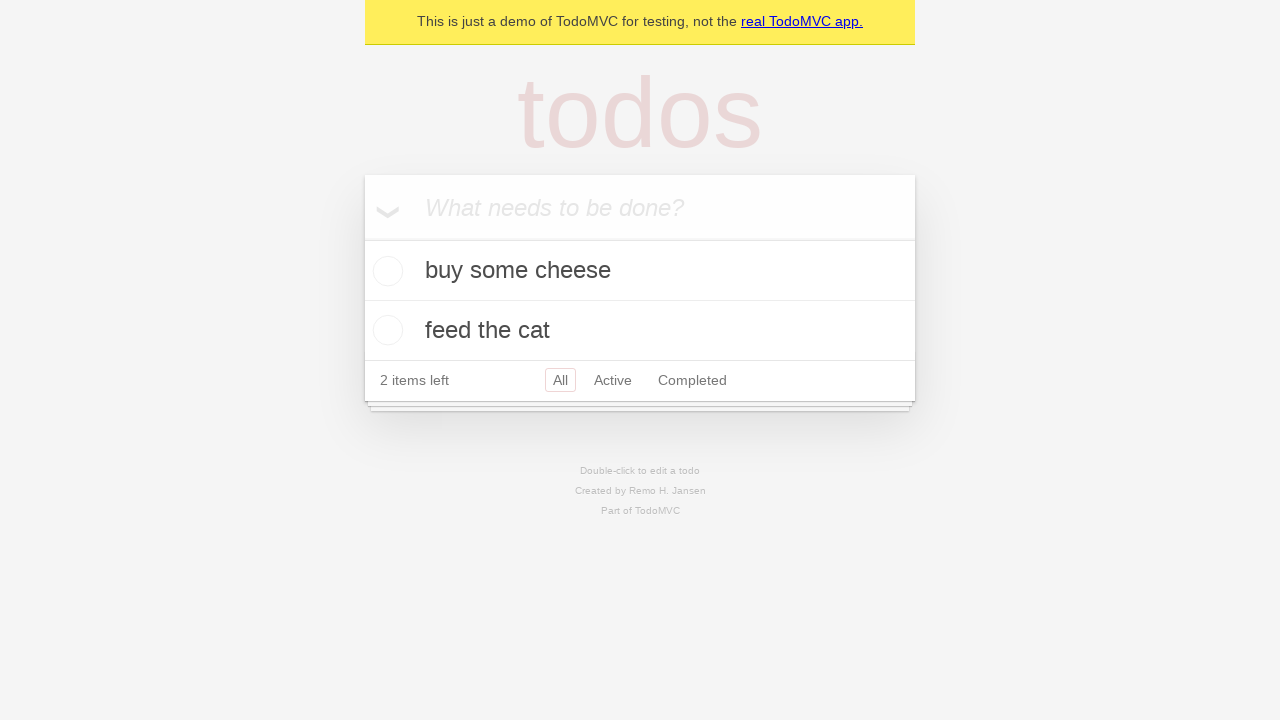

Filled todo input with 'book a doctors appointment' on internal:attr=[placeholder="What needs to be done?"i]
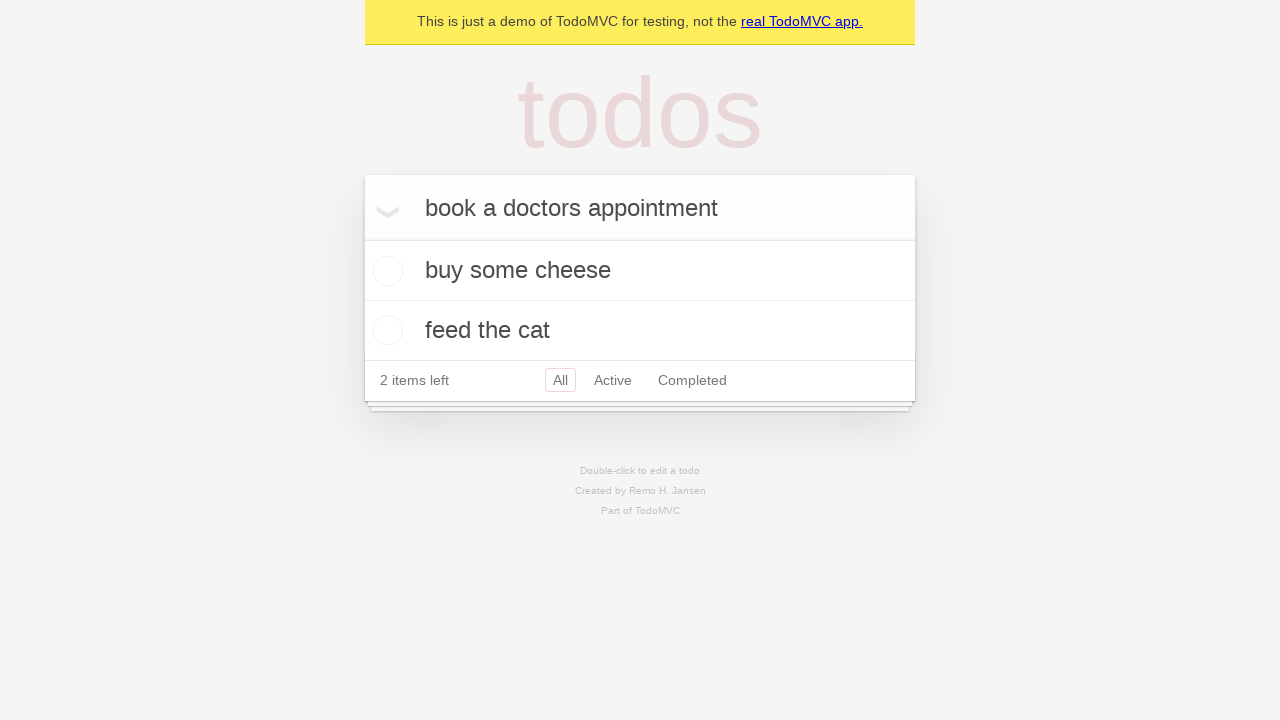

Pressed Enter to create todo 'book a doctors appointment' on internal:attr=[placeholder="What needs to be done?"i]
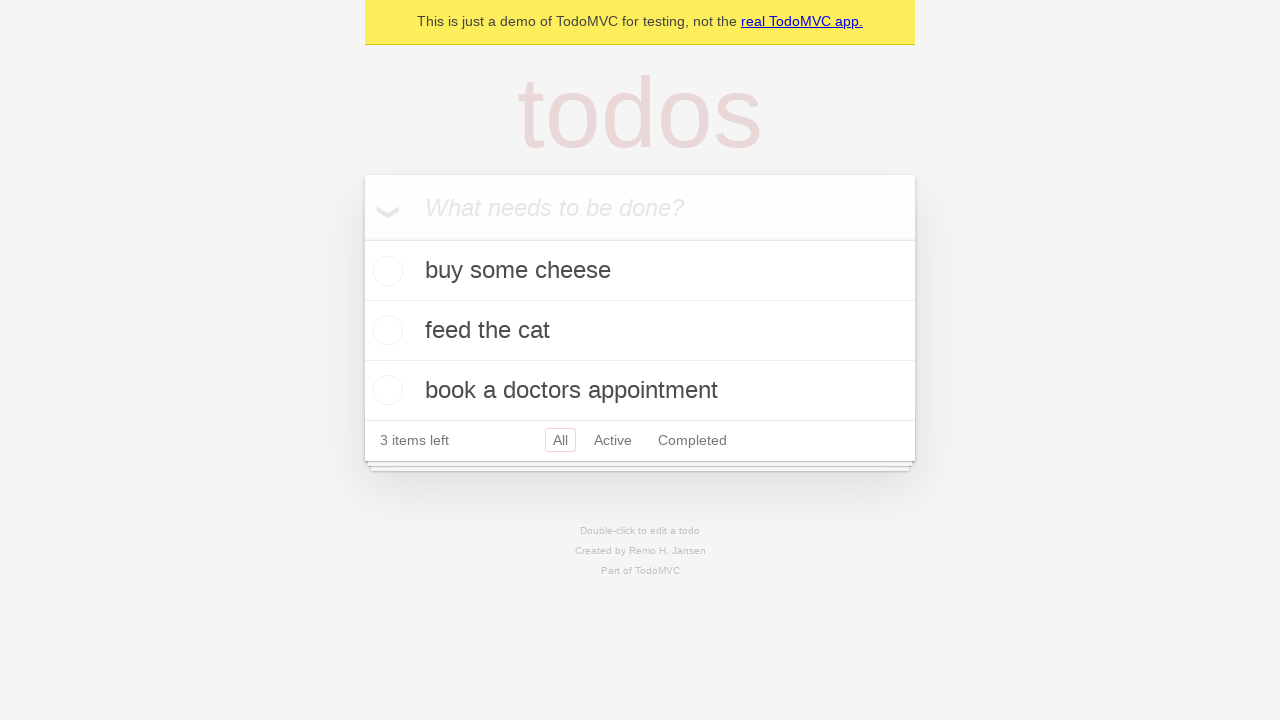

Waited for all 3 todos to be created
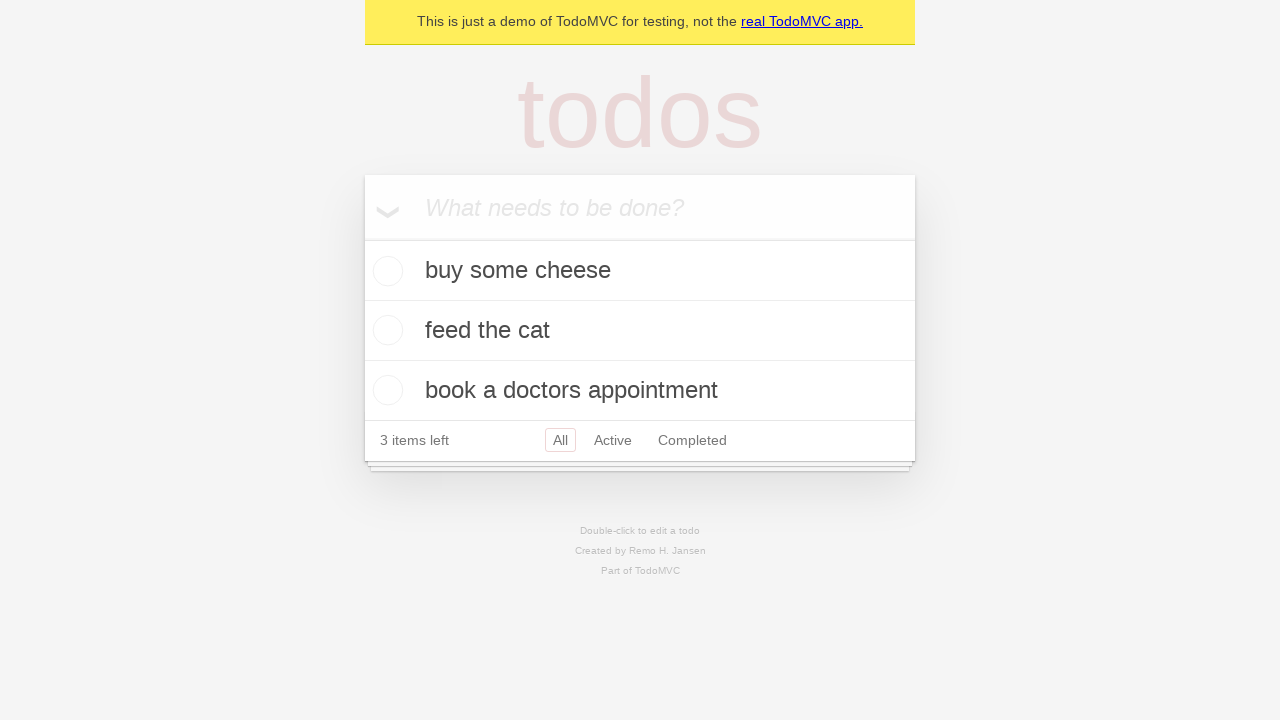

Located all todo items
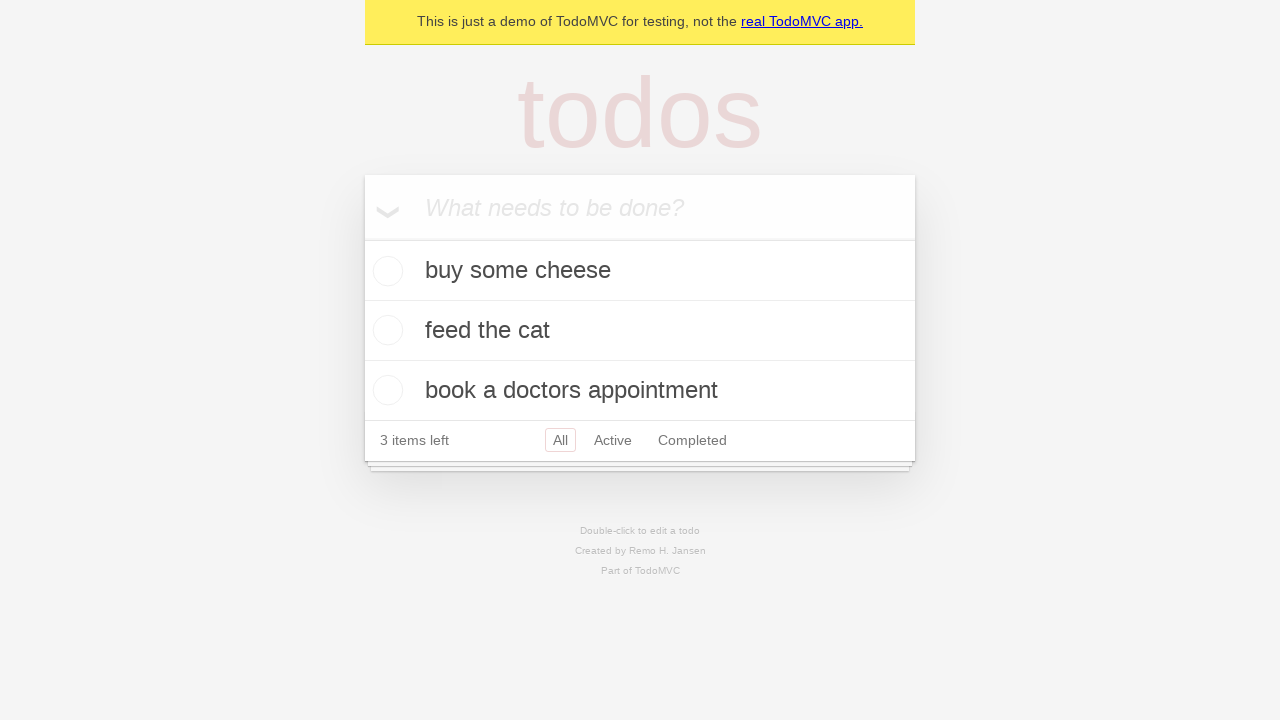

Checked the second todo item (feed the cat) at (385, 330) on internal:testid=[data-testid="todo-item"s] >> nth=1 >> internal:role=checkbox
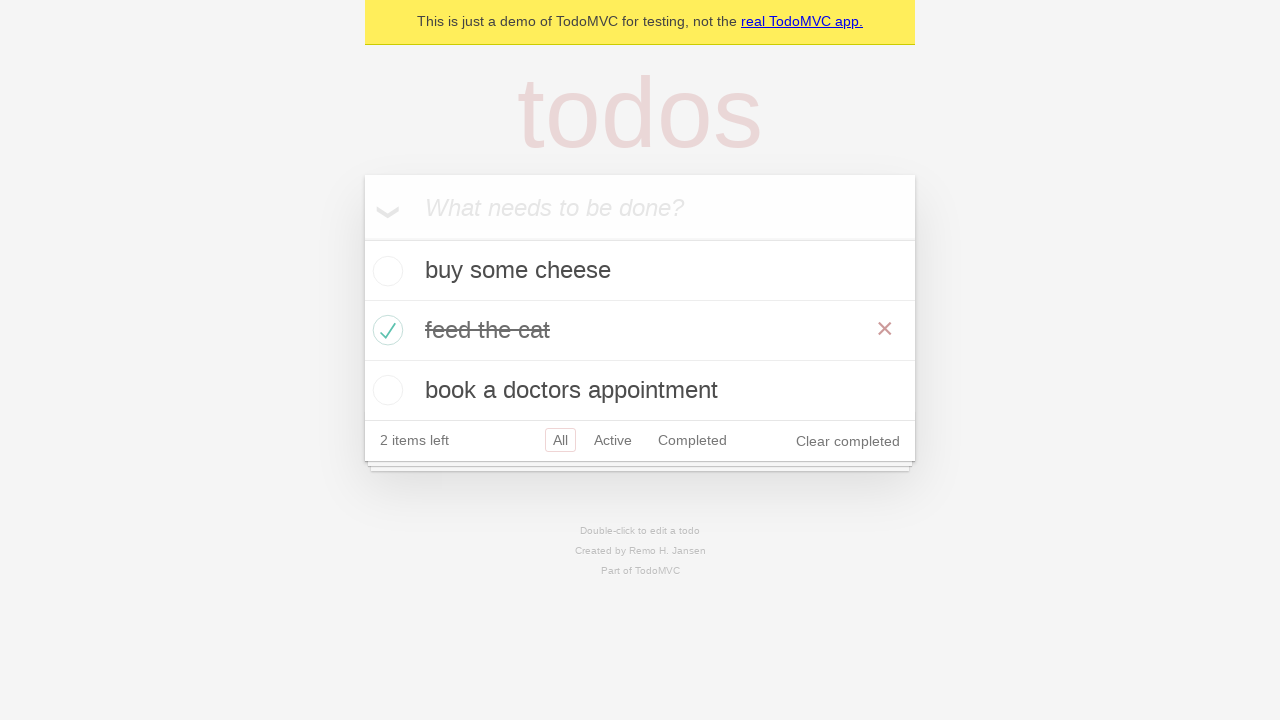

Clicked 'Clear completed' button at (848, 441) on internal:role=button[name="Clear completed"i]
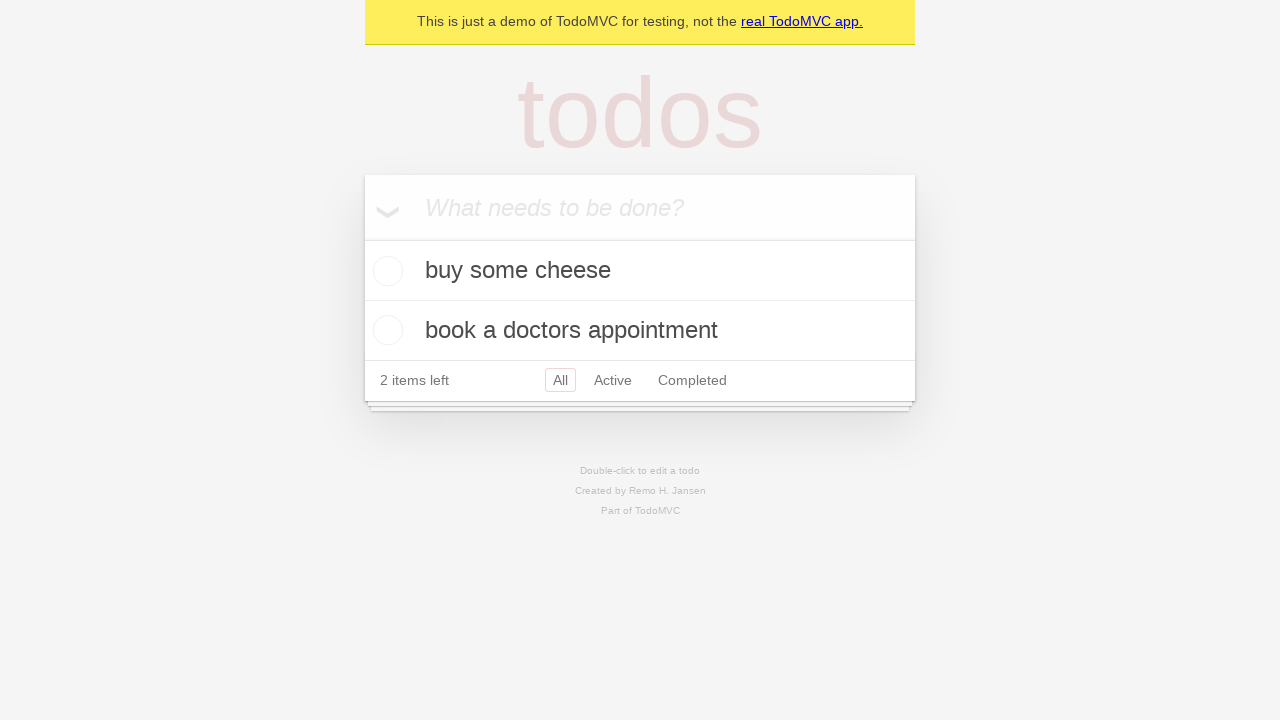

Verified completed item was removed (2 items remain)
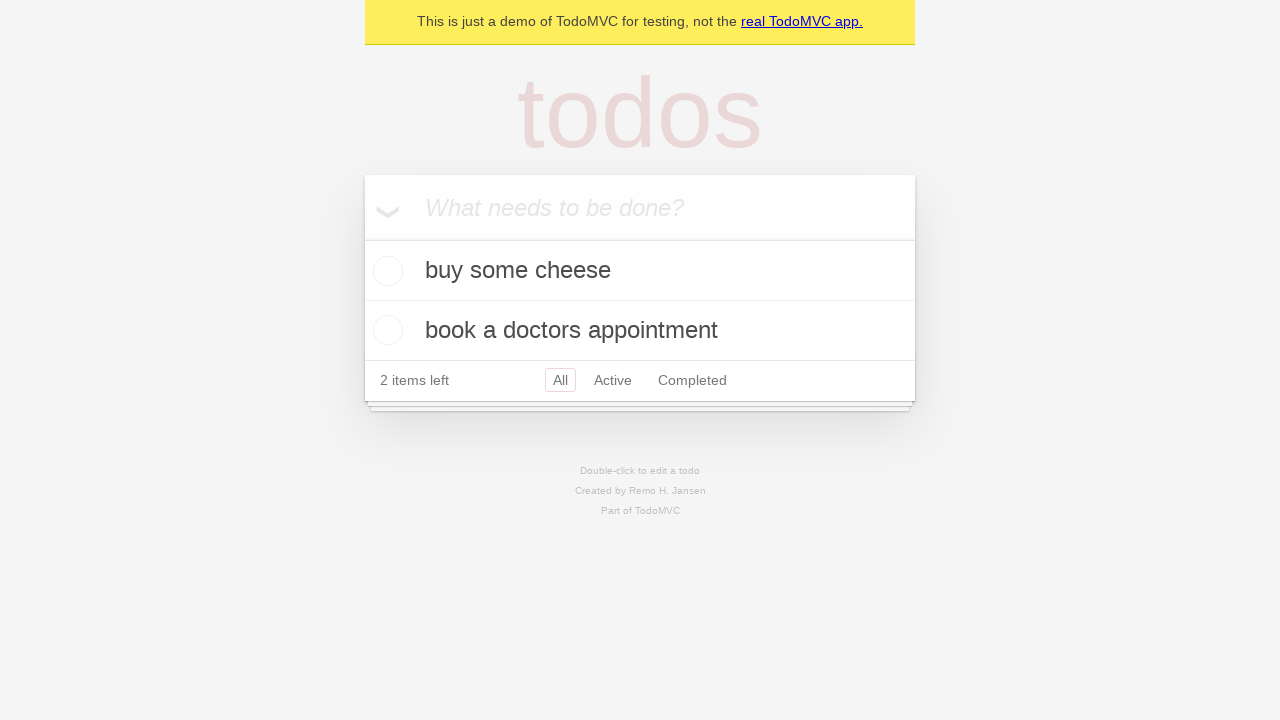

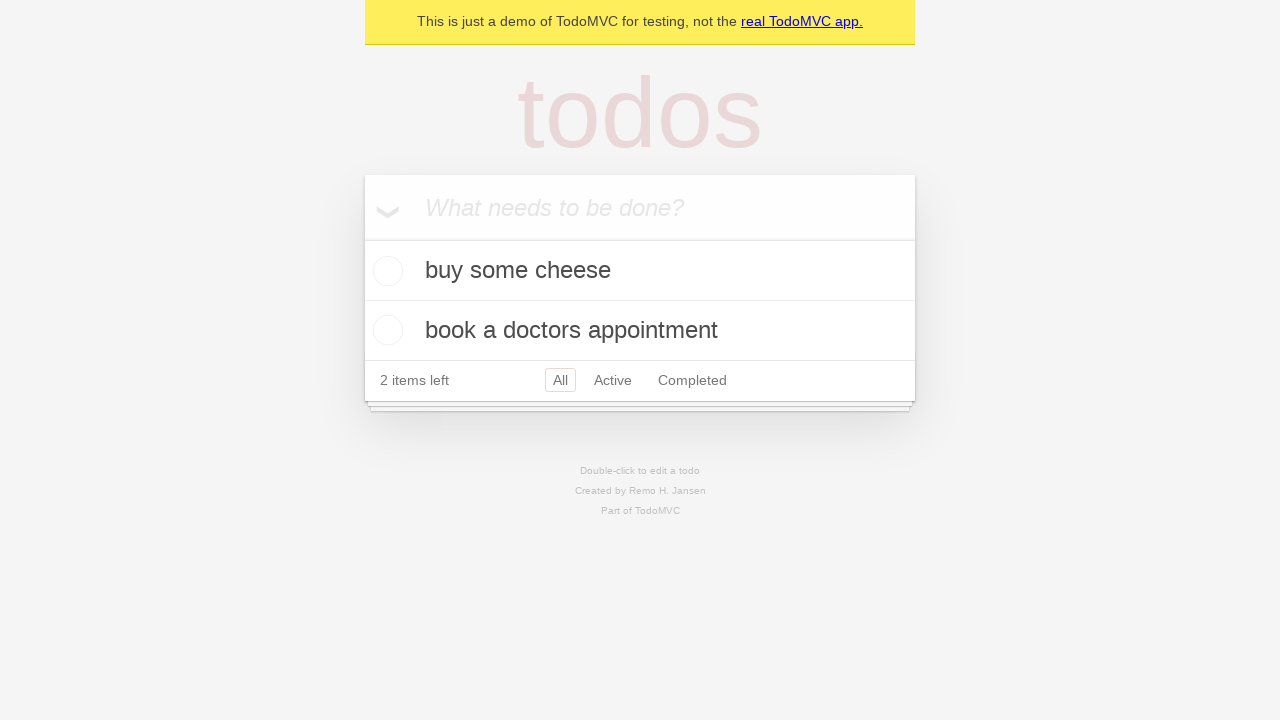